Tests JavaScript confirm dialog handling by clicking the JS Confirm button and dismissing the confirmation dialog

Starting URL: https://the-internet.herokuapp.com/javascript_alerts

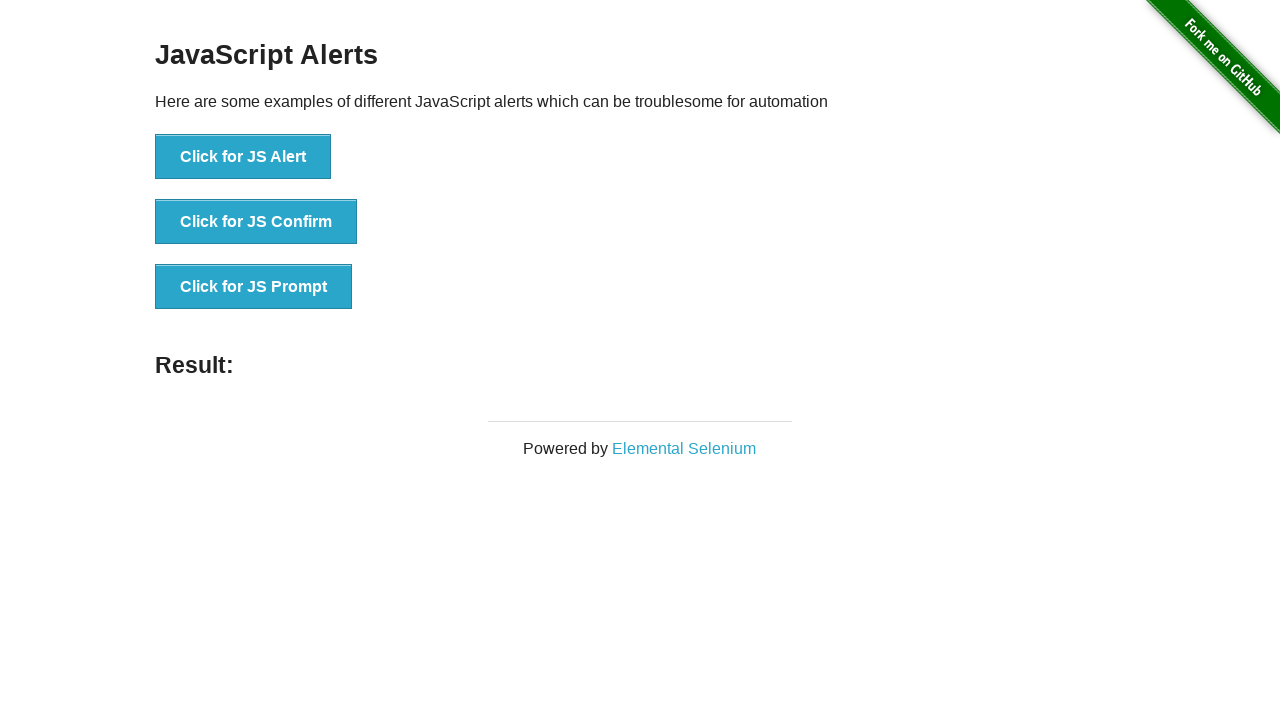

Set up dialog handler to dismiss confirmation dialogs
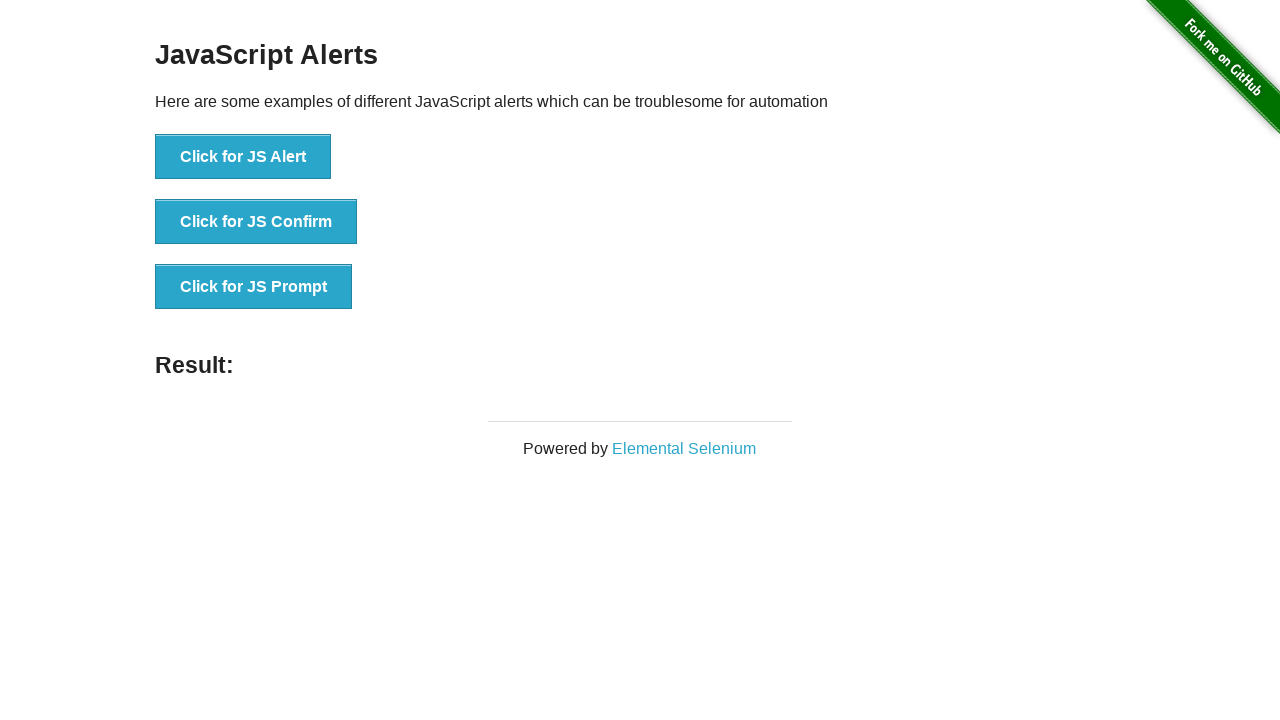

Clicked the JS Confirm button at (256, 222) on xpath=//button[@onclick='jsConfirm()']
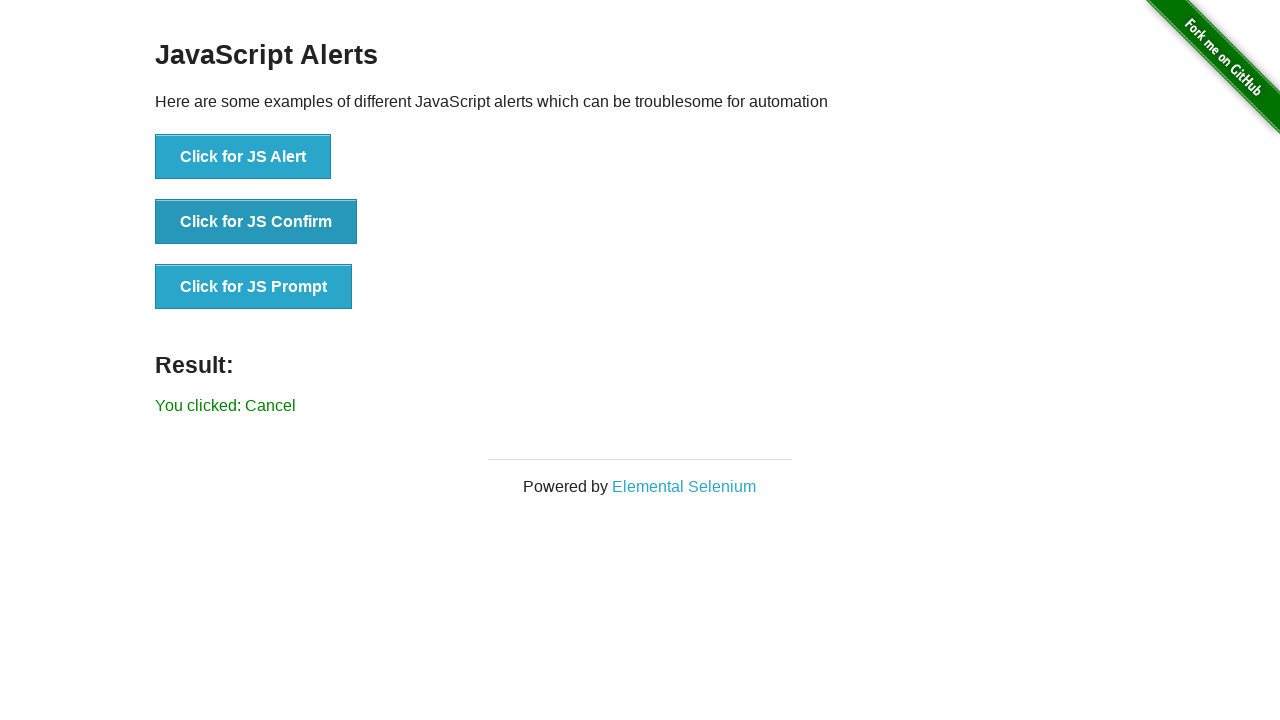

Confirmation dialog was dismissed and result message appeared
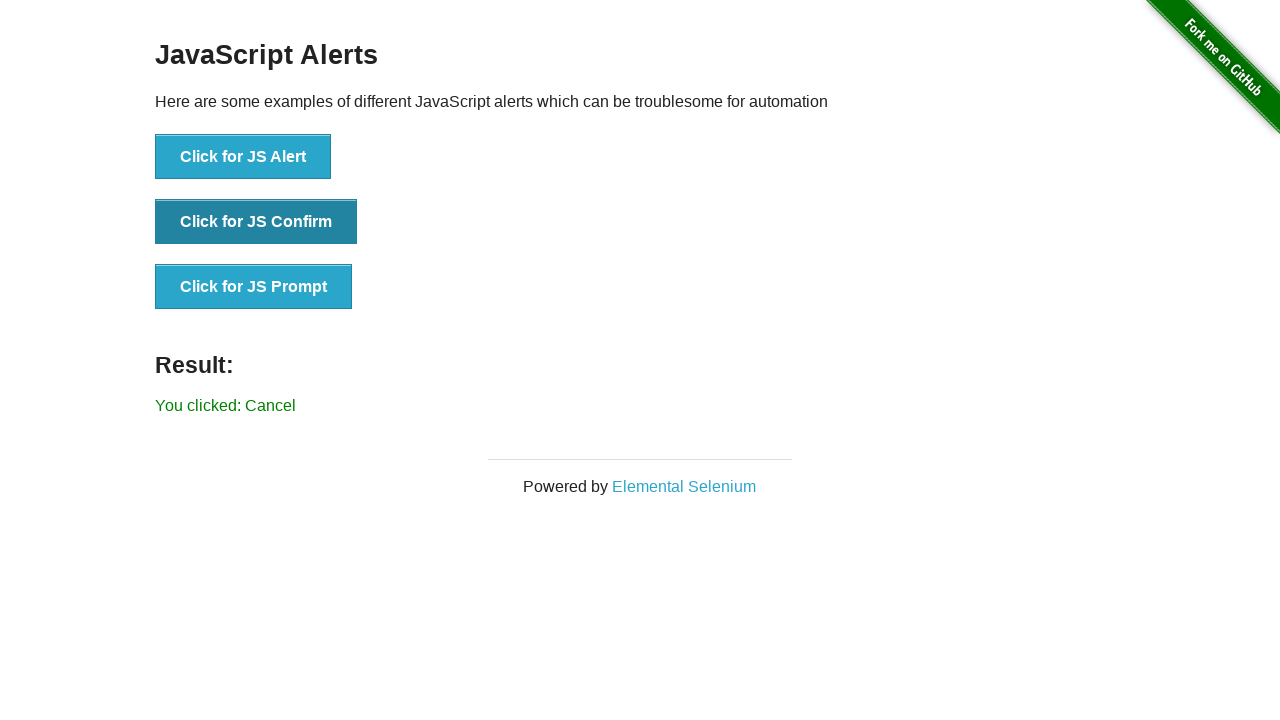

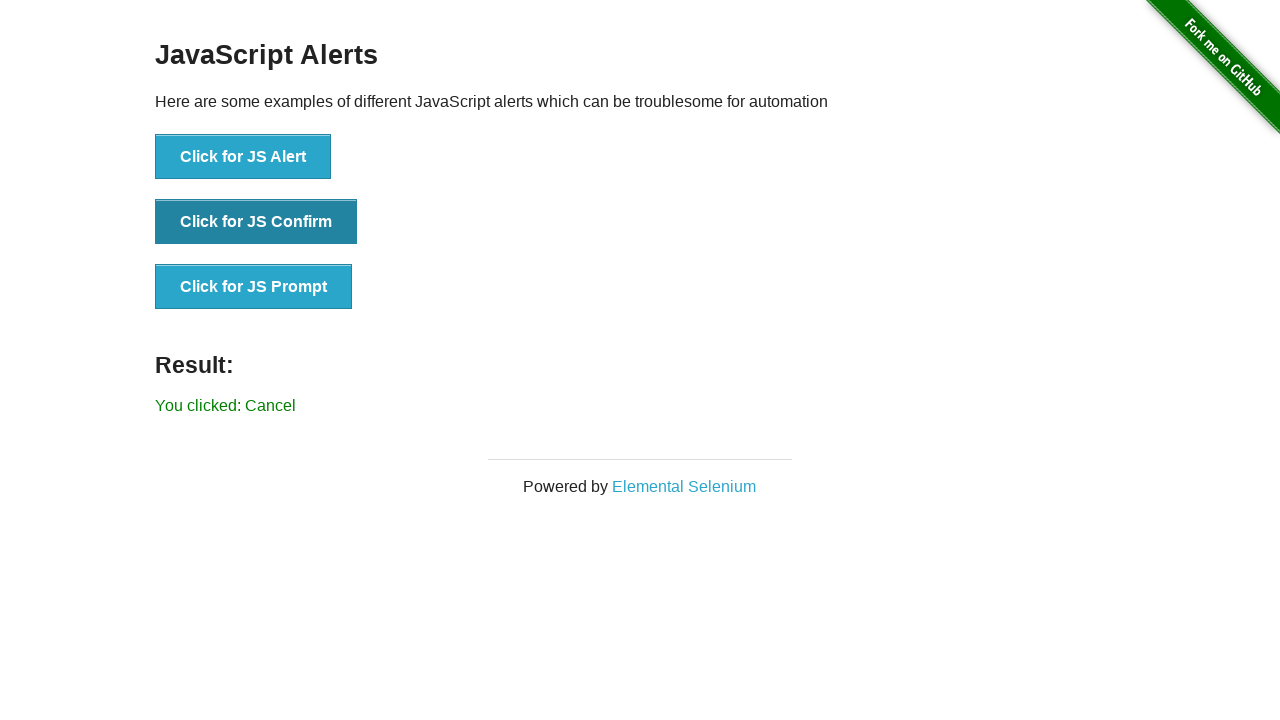